Tests horizontal slider functionality by moving it with arrow keys and verifying the displayed value changes correctly

Starting URL: https://the-internet.herokuapp.com/horizontal_slider

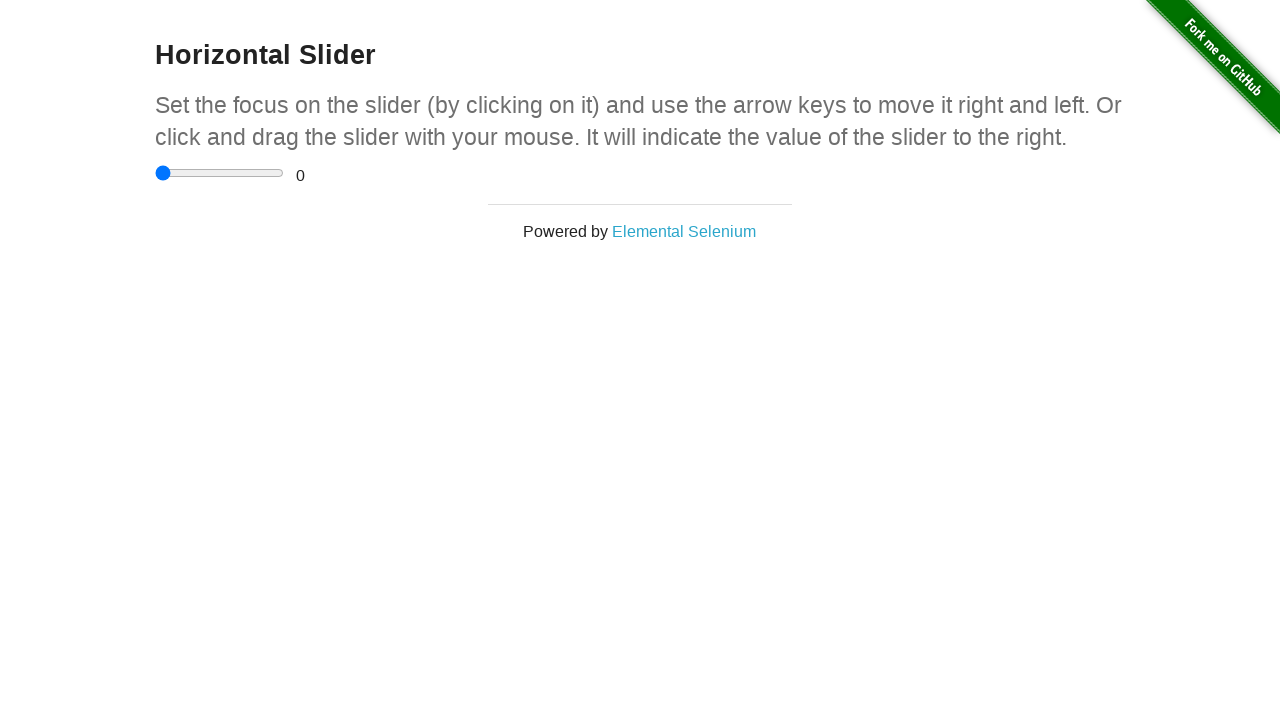

Located the horizontal slider element
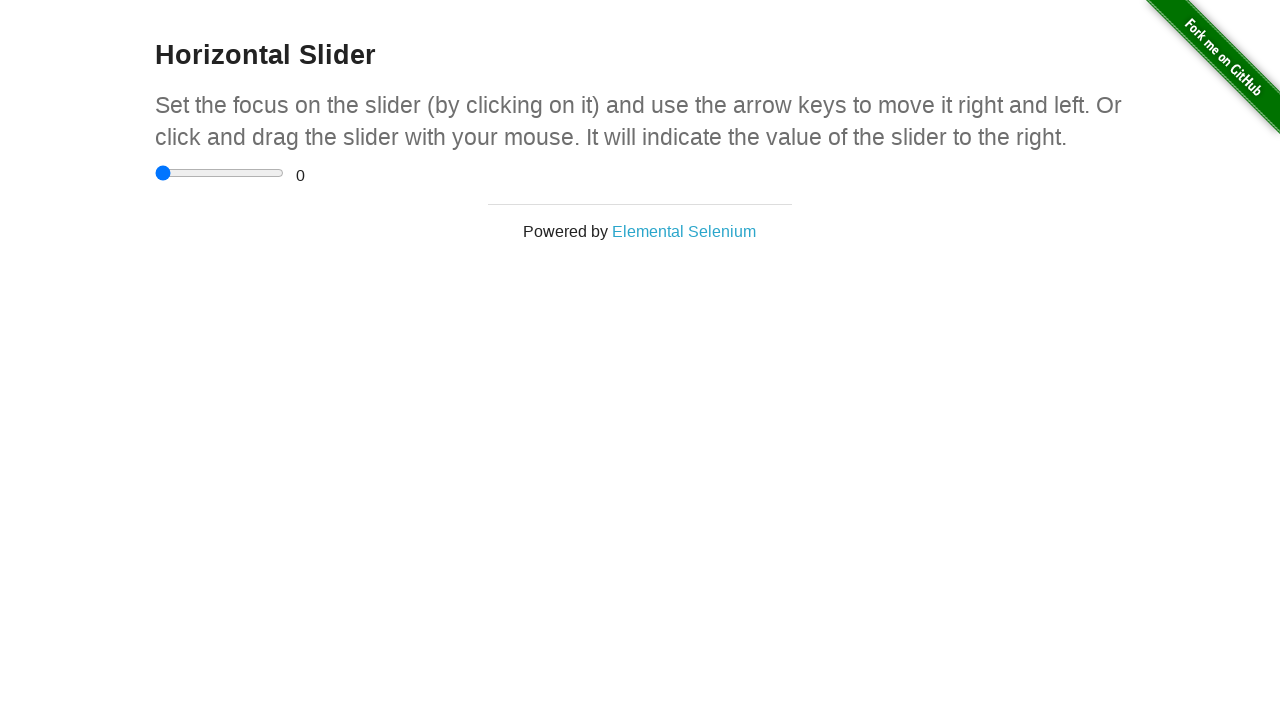

Located the range value display element
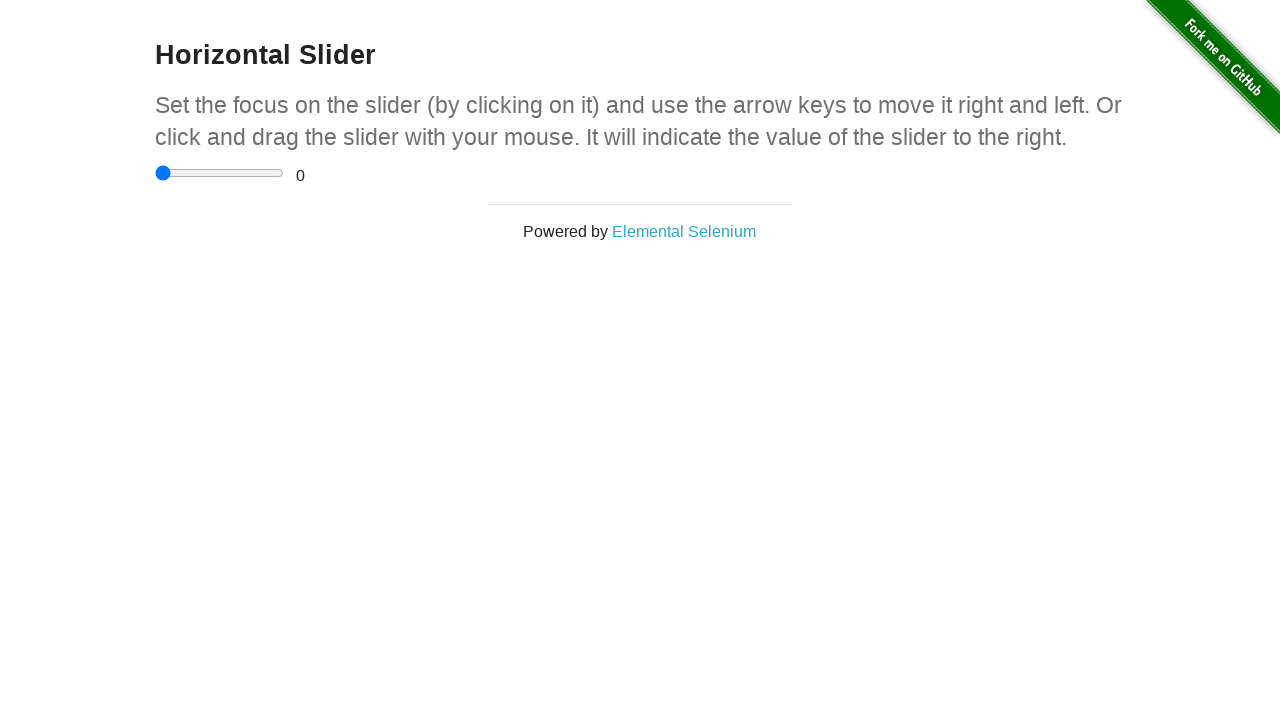

Verified initial slider value is 0
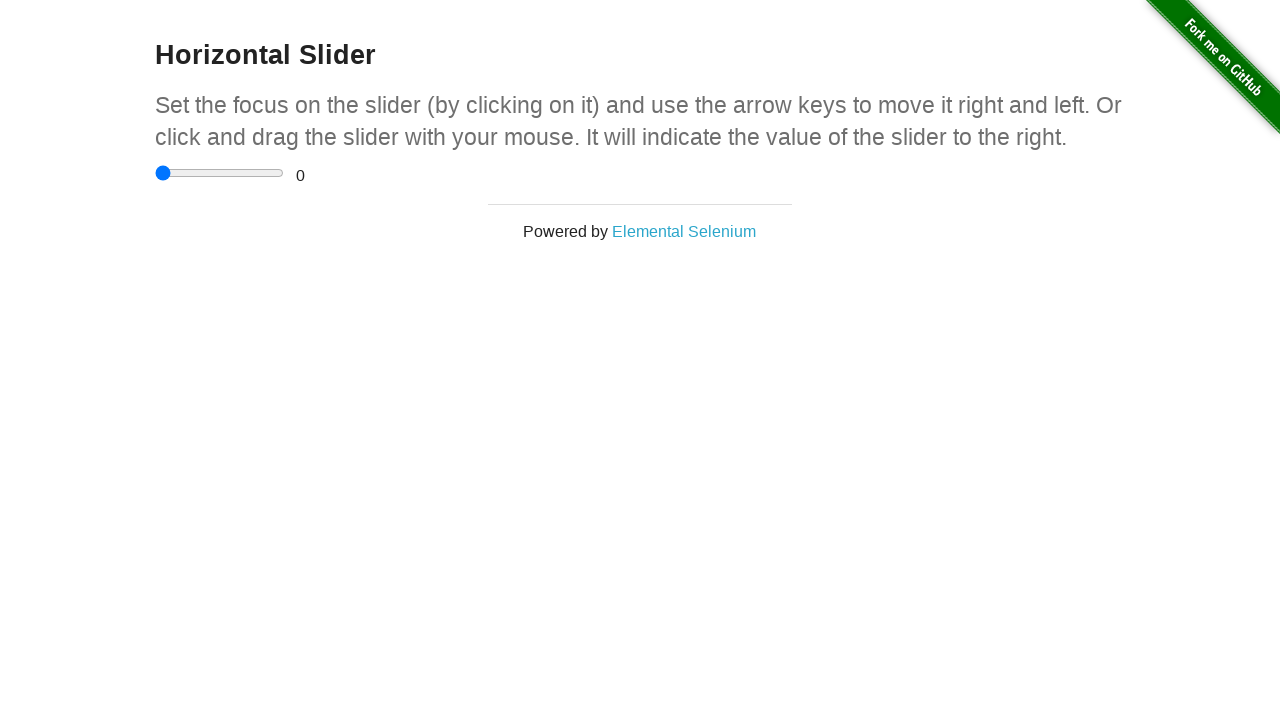

Pressed ArrowRight on slider (movement 1/10) on xpath=//input[@type='range']
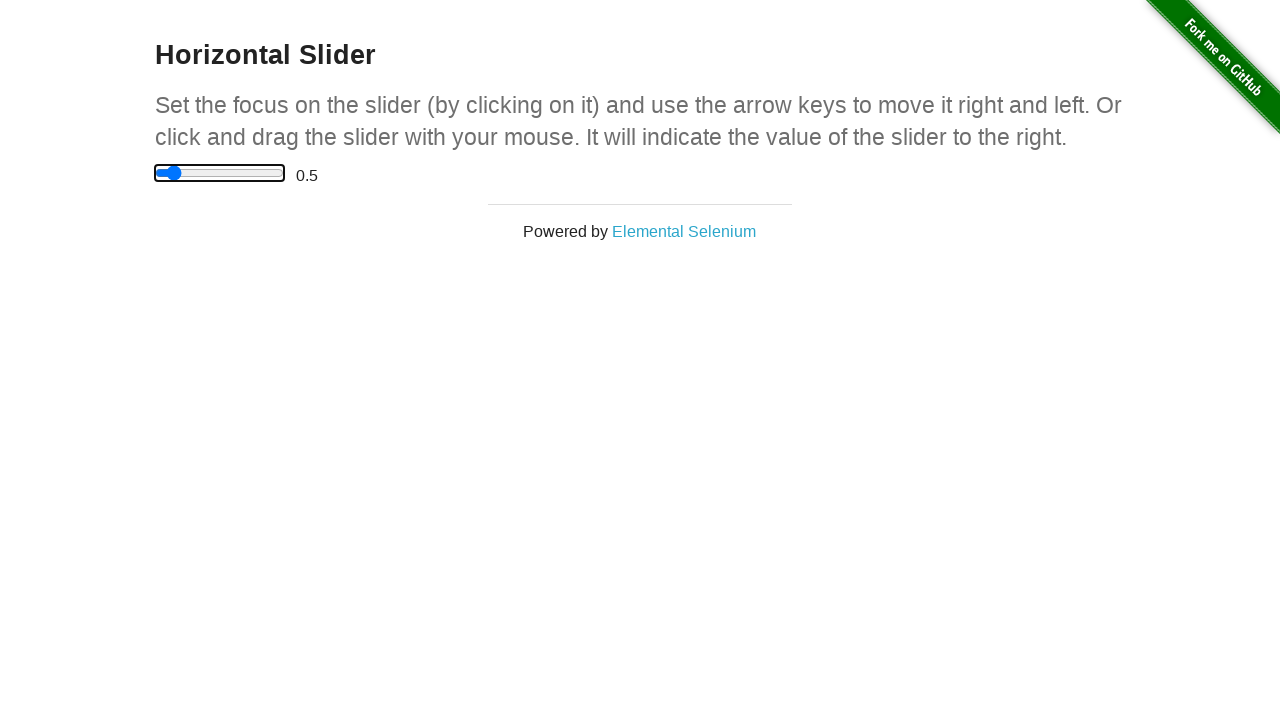

Pressed ArrowRight on slider (movement 2/10) on xpath=//input[@type='range']
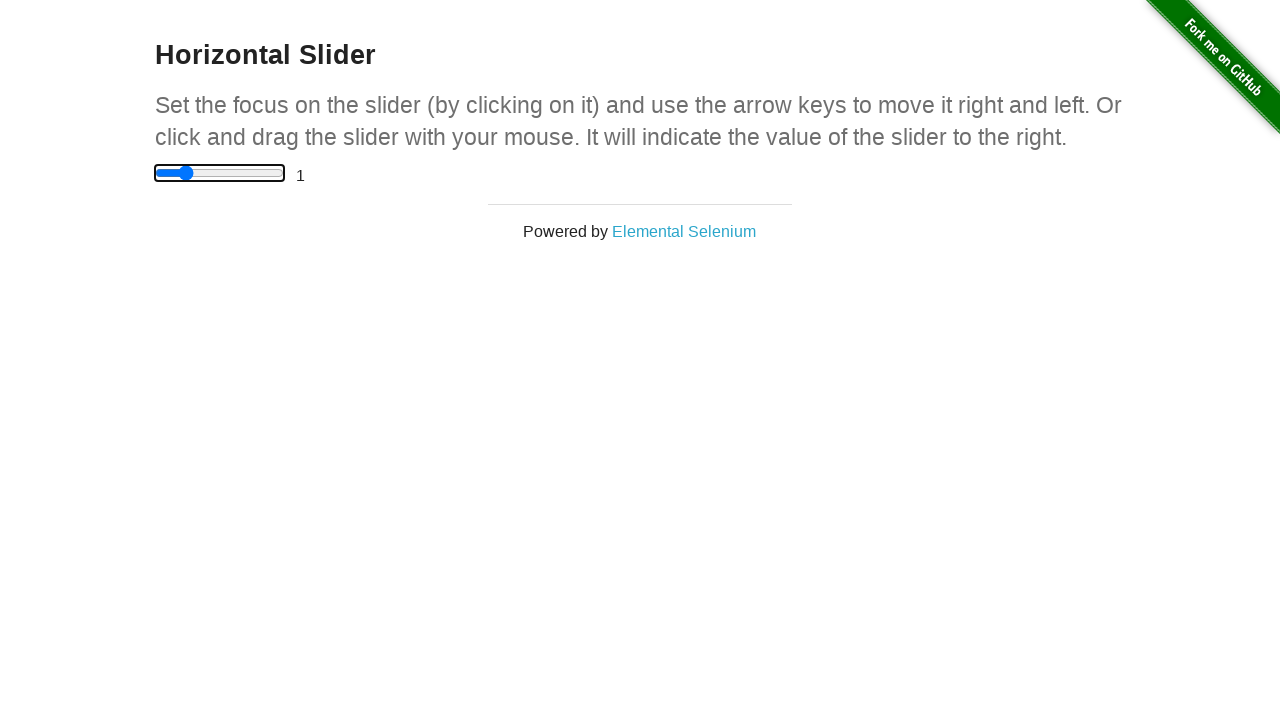

Pressed ArrowRight on slider (movement 3/10) on xpath=//input[@type='range']
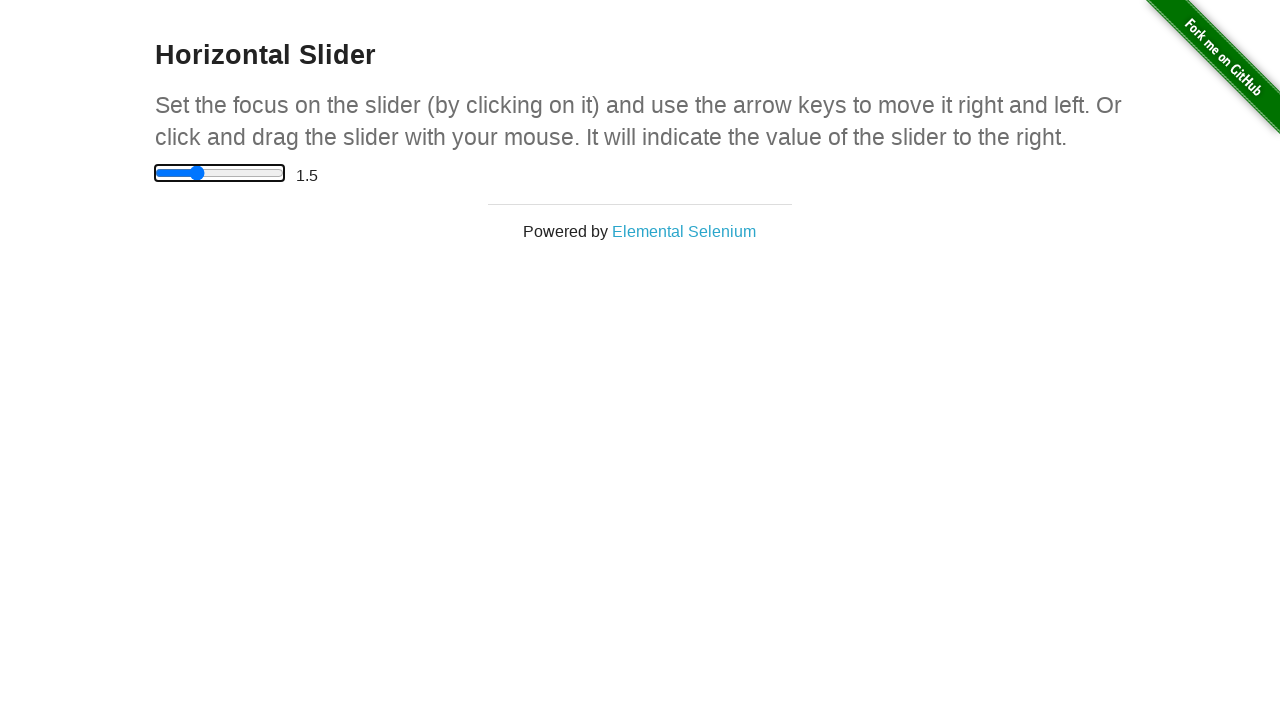

Pressed ArrowRight on slider (movement 4/10) on xpath=//input[@type='range']
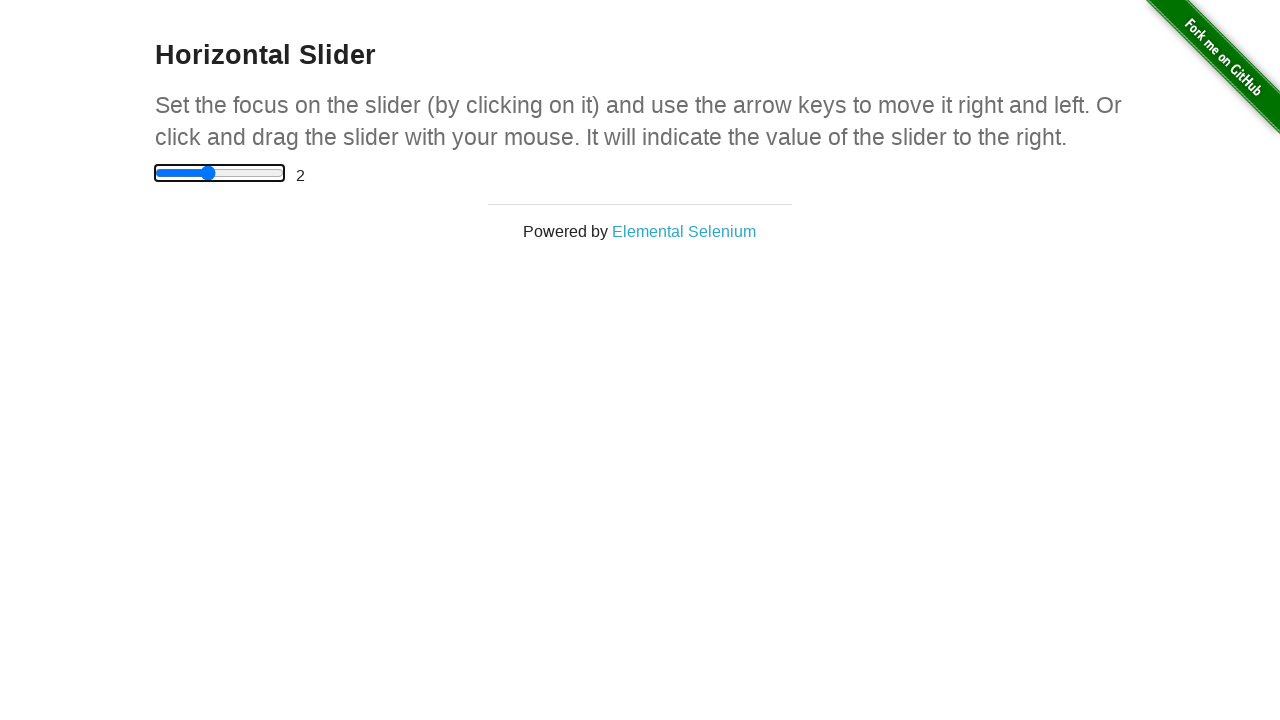

Pressed ArrowRight on slider (movement 5/10) on xpath=//input[@type='range']
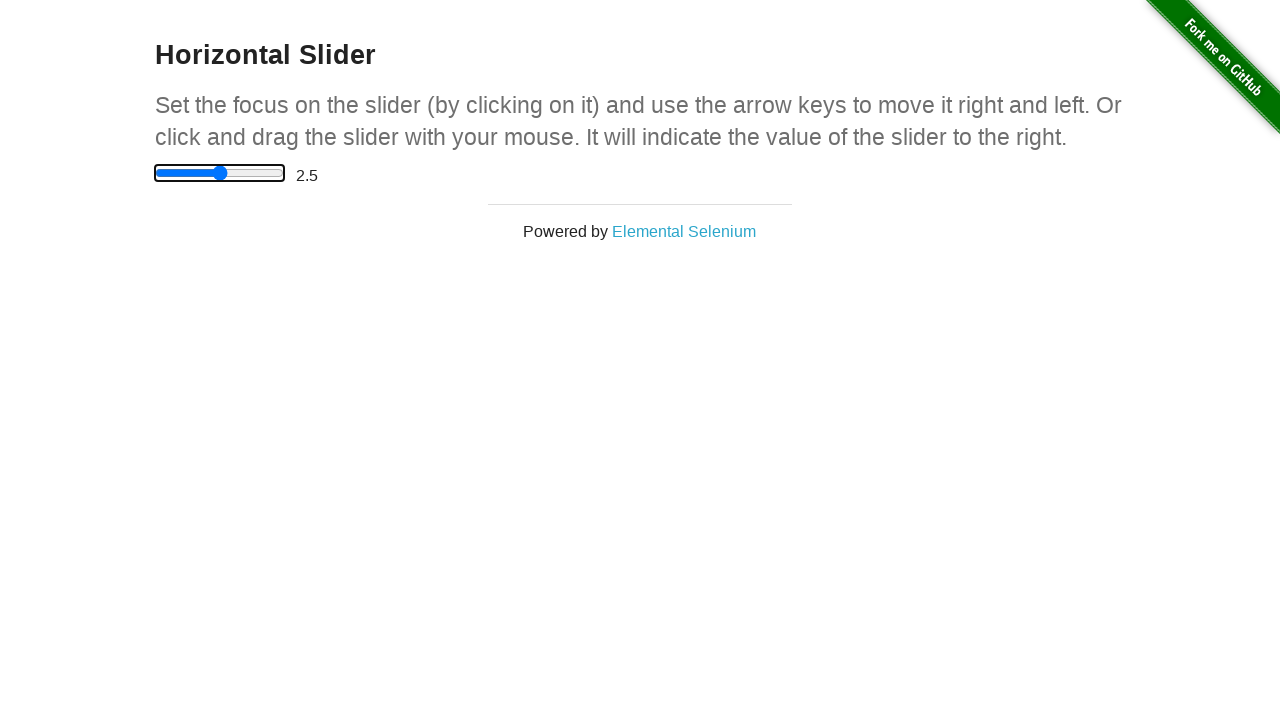

Pressed ArrowRight on slider (movement 6/10) on xpath=//input[@type='range']
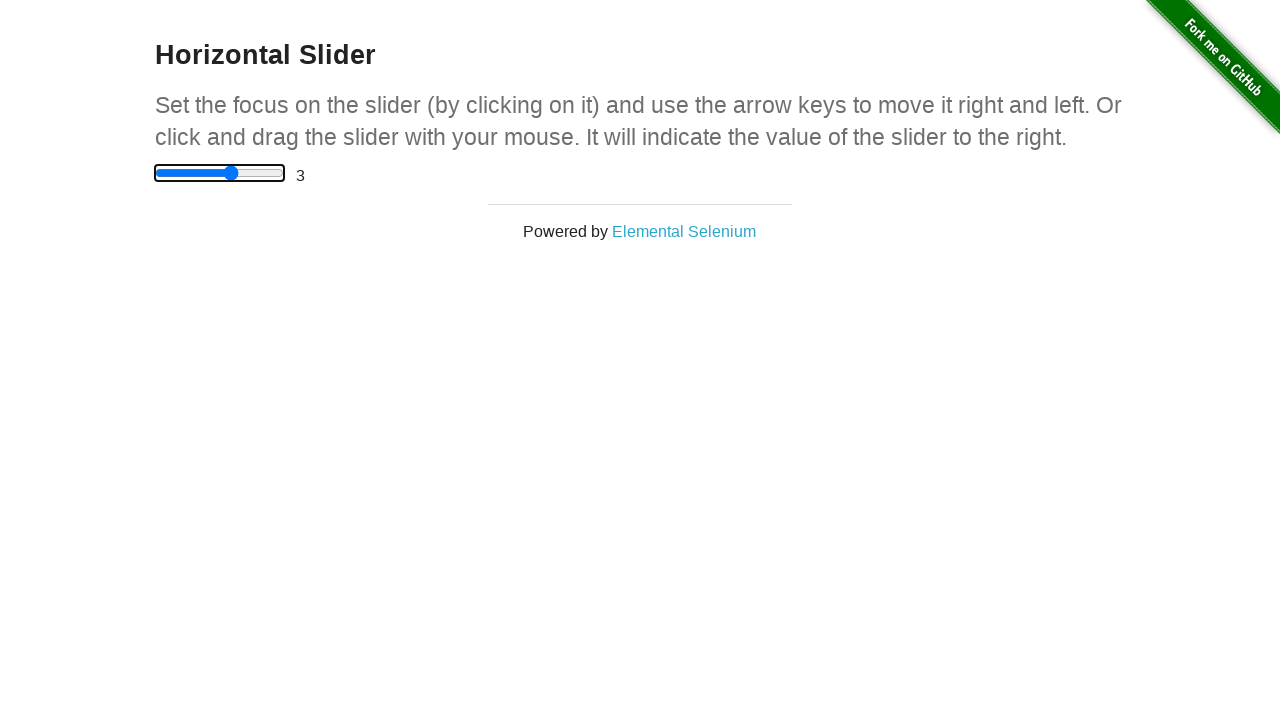

Pressed ArrowRight on slider (movement 7/10) on xpath=//input[@type='range']
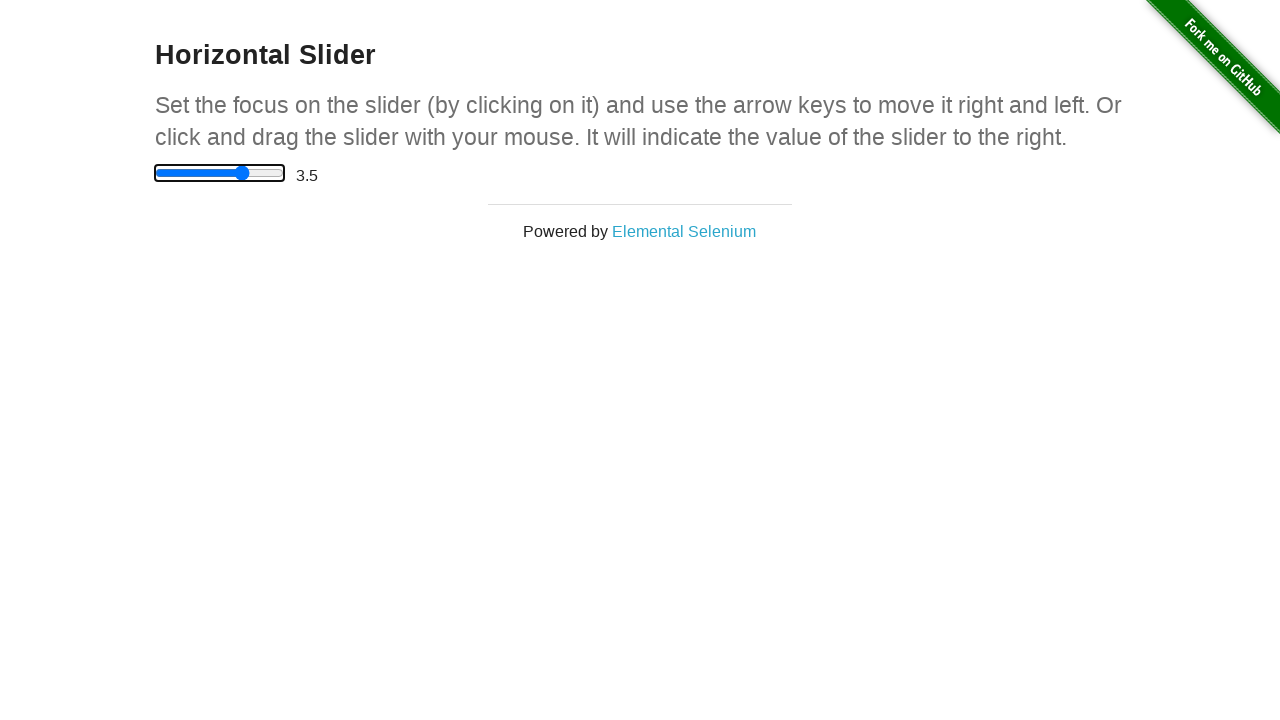

Pressed ArrowRight on slider (movement 8/10) on xpath=//input[@type='range']
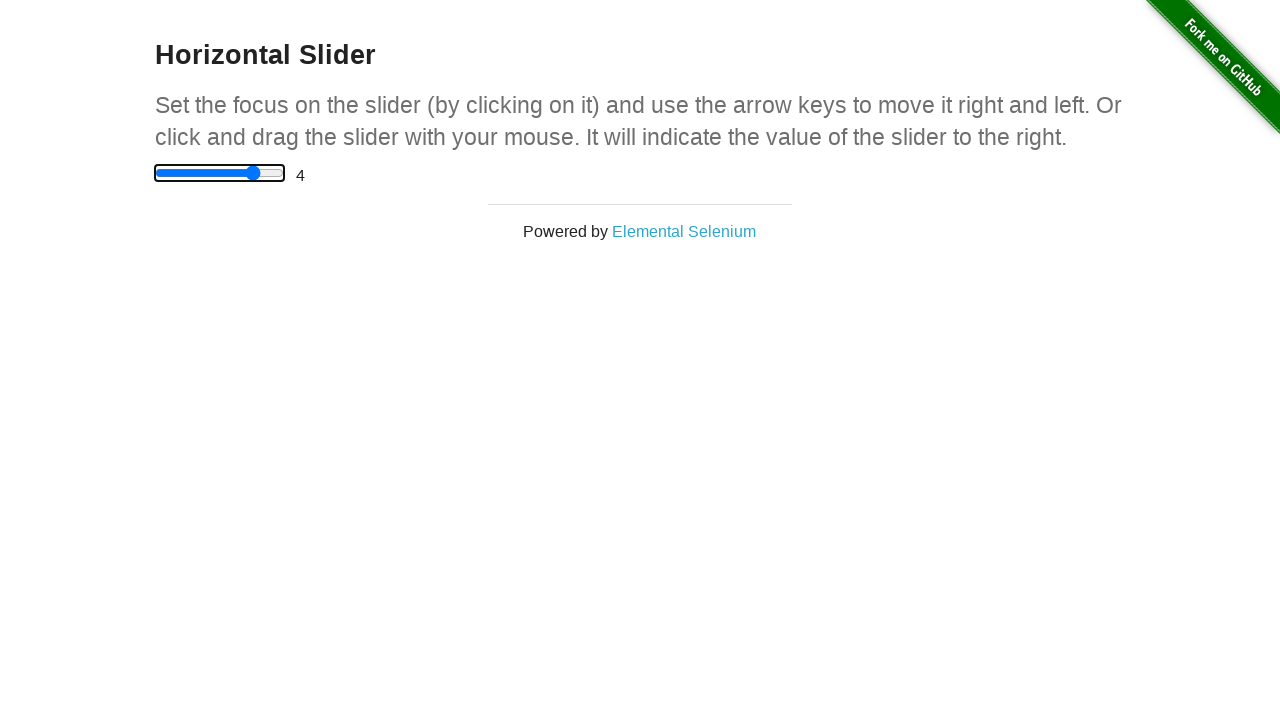

Pressed ArrowRight on slider (movement 9/10) on xpath=//input[@type='range']
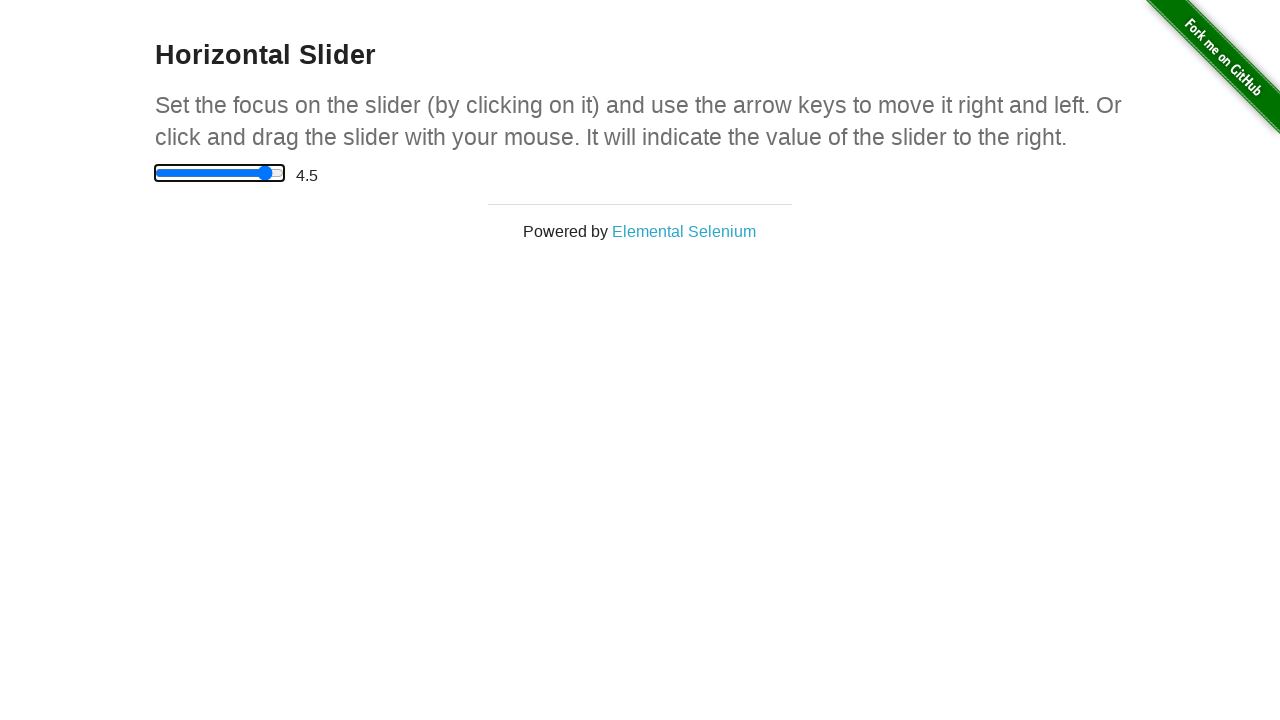

Pressed ArrowRight on slider (movement 10/10) on xpath=//input[@type='range']
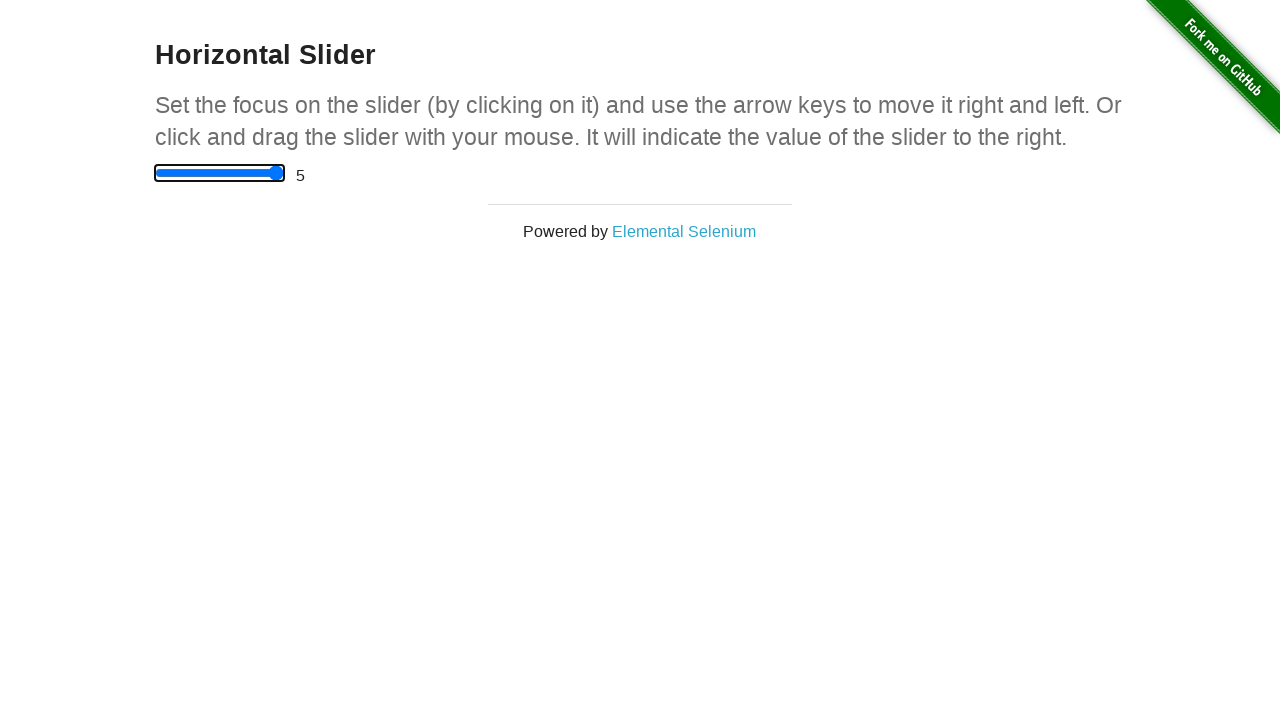

Waited 100ms for slider value to update after moving right
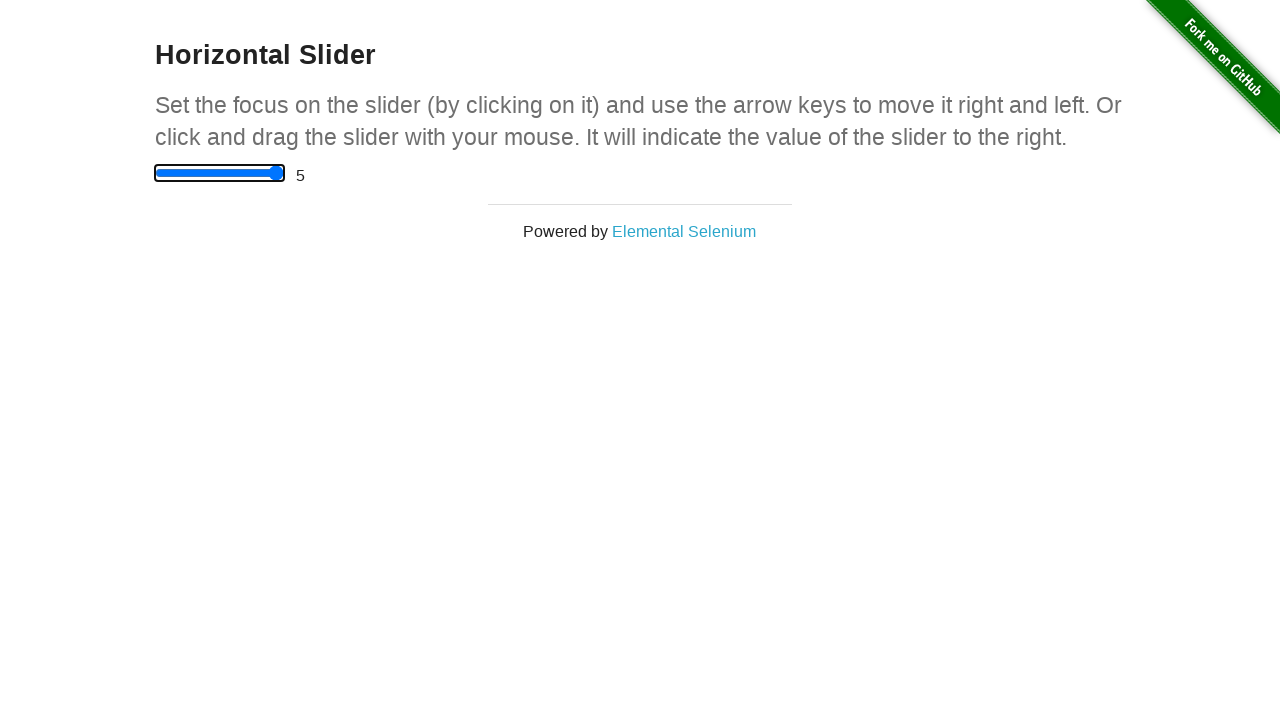

Pressed ArrowLeft on slider (movement 1/11) on xpath=//input[@type='range']
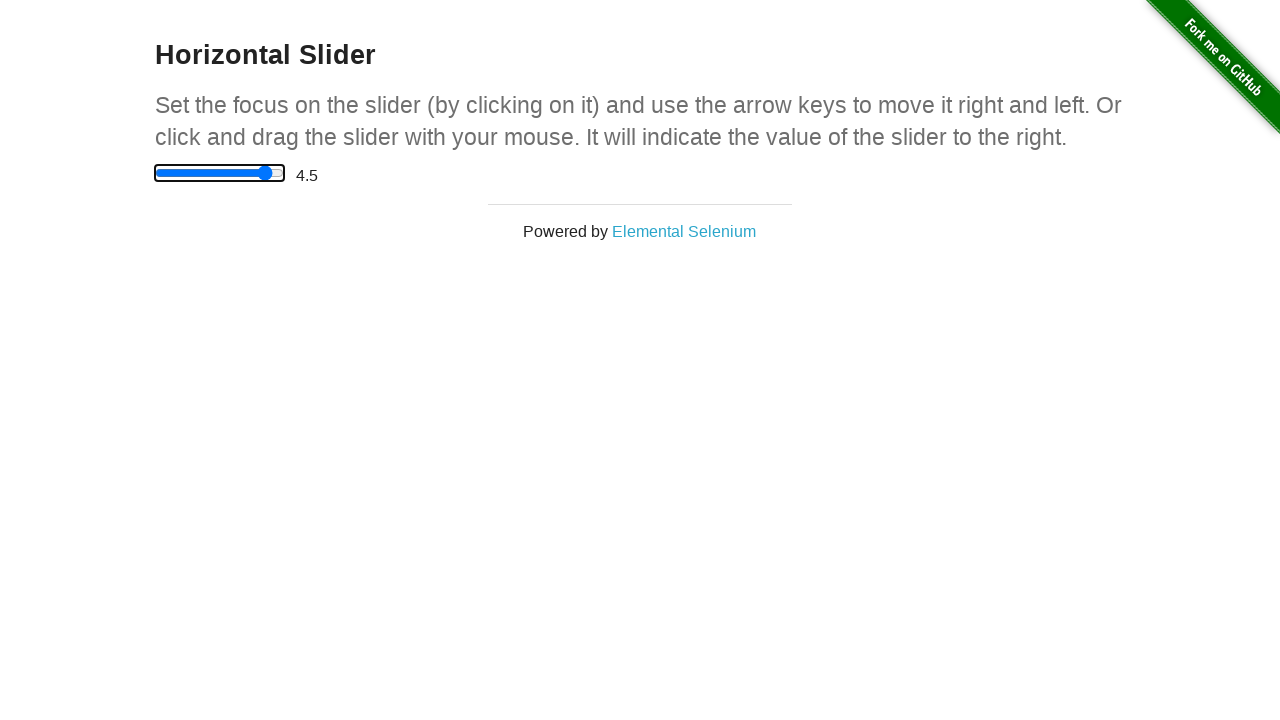

Pressed ArrowLeft on slider (movement 2/11) on xpath=//input[@type='range']
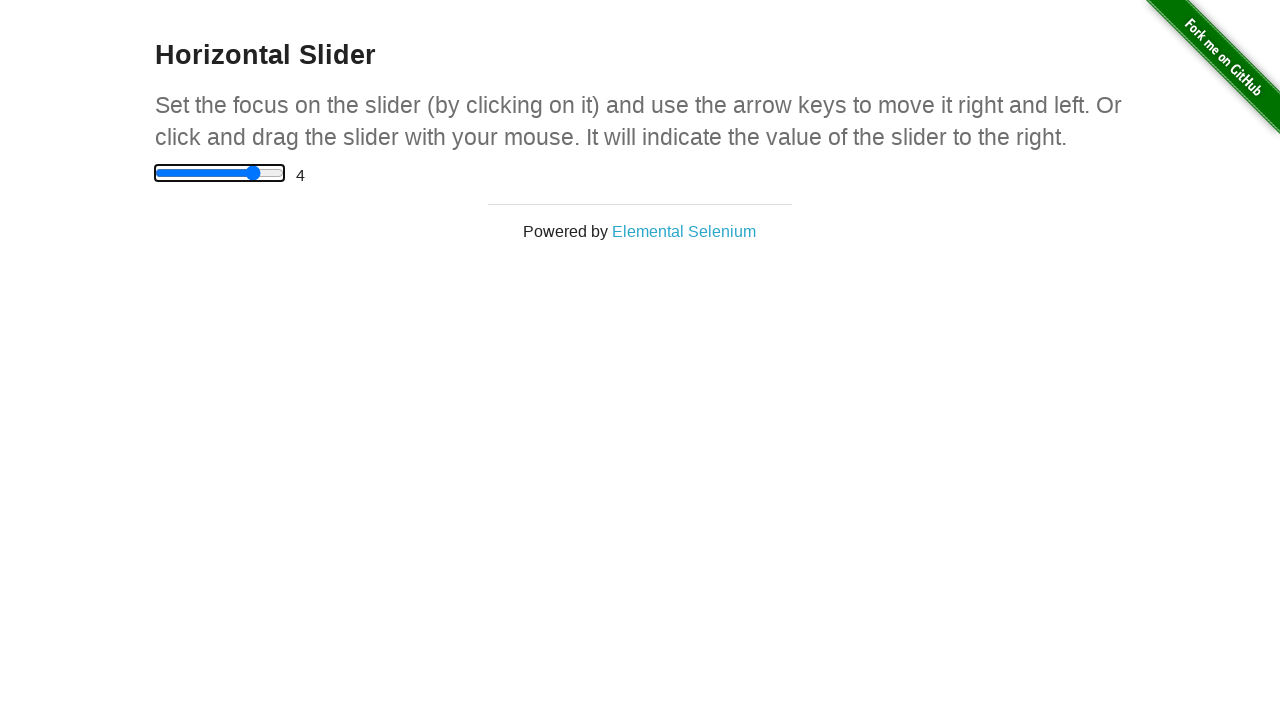

Pressed ArrowLeft on slider (movement 3/11) on xpath=//input[@type='range']
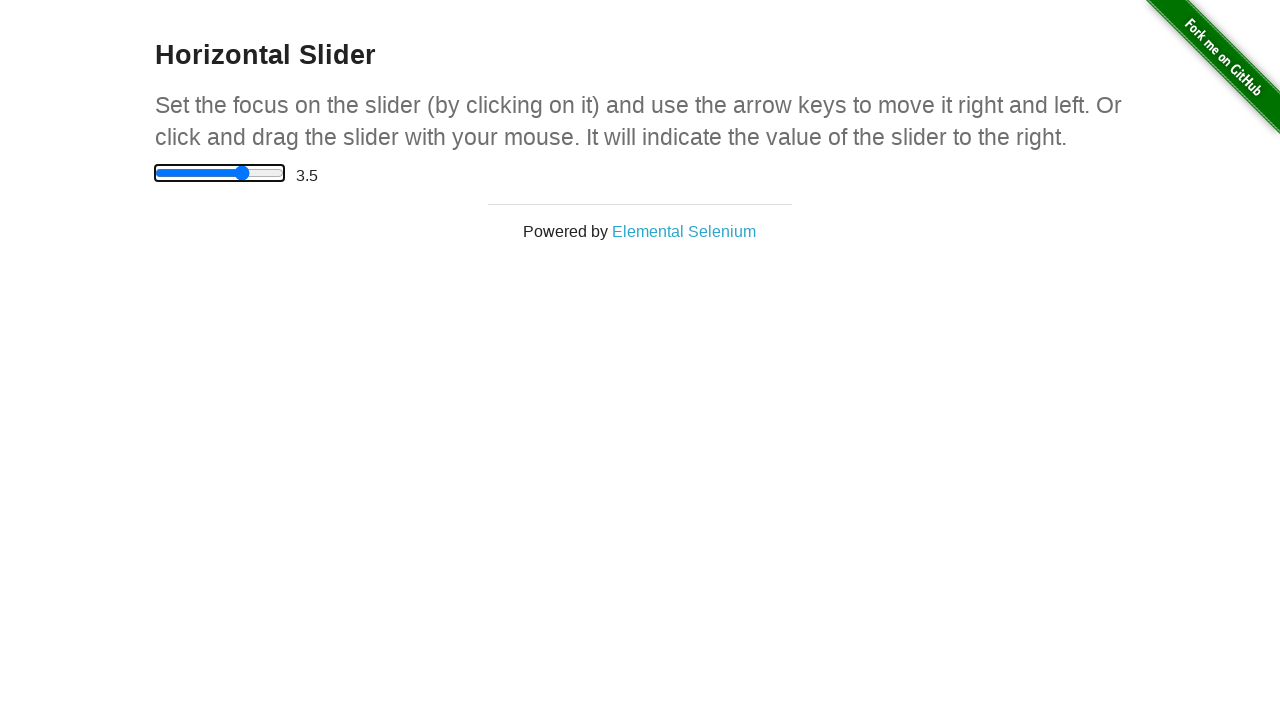

Pressed ArrowLeft on slider (movement 4/11) on xpath=//input[@type='range']
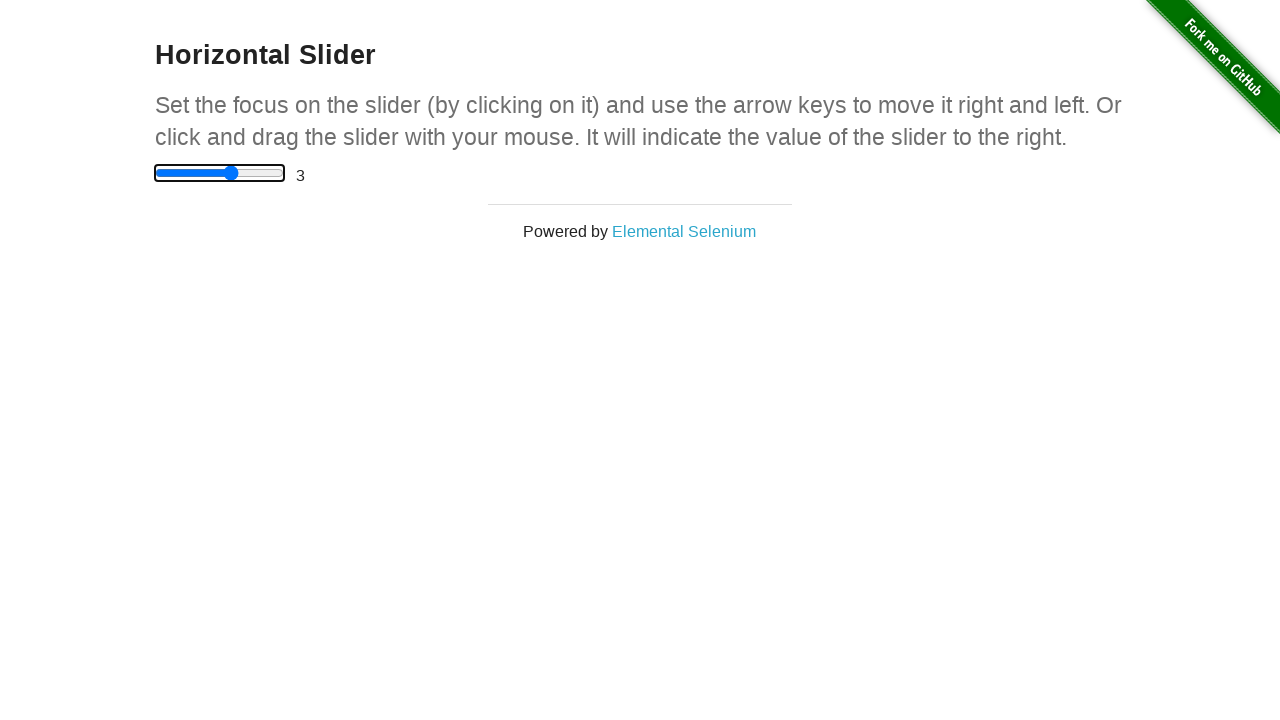

Pressed ArrowLeft on slider (movement 5/11) on xpath=//input[@type='range']
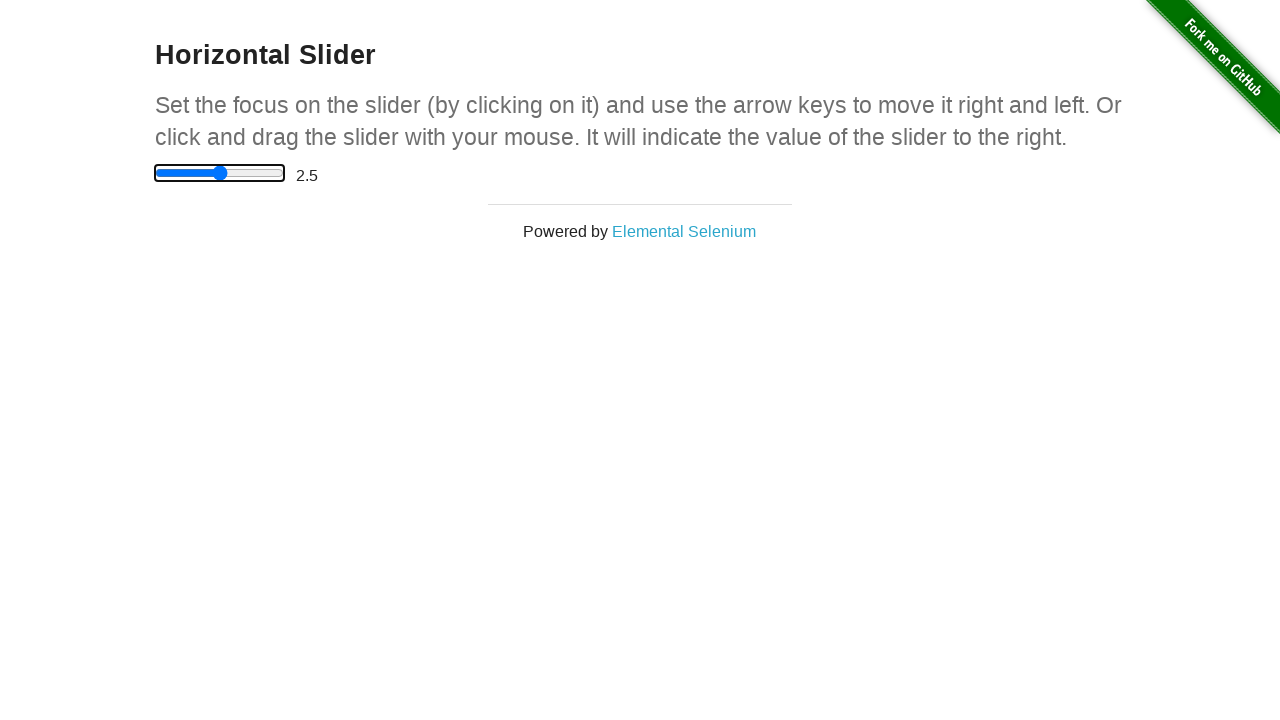

Pressed ArrowLeft on slider (movement 6/11) on xpath=//input[@type='range']
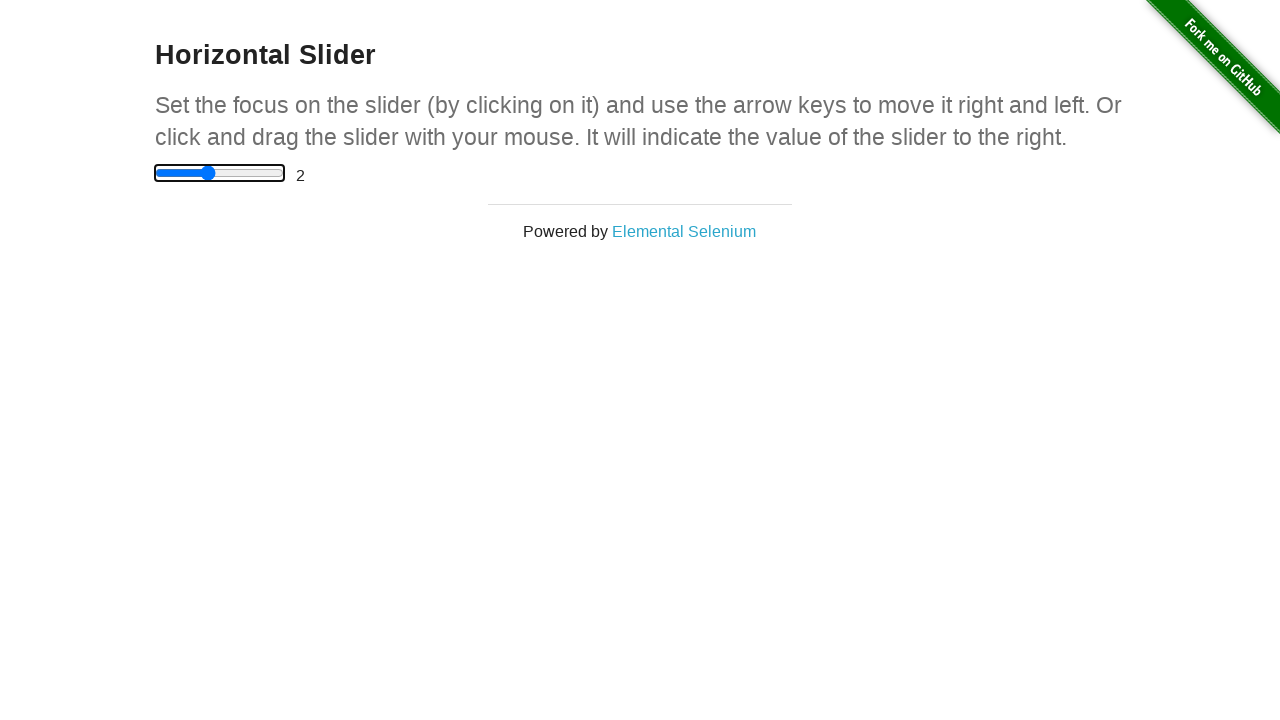

Pressed ArrowLeft on slider (movement 7/11) on xpath=//input[@type='range']
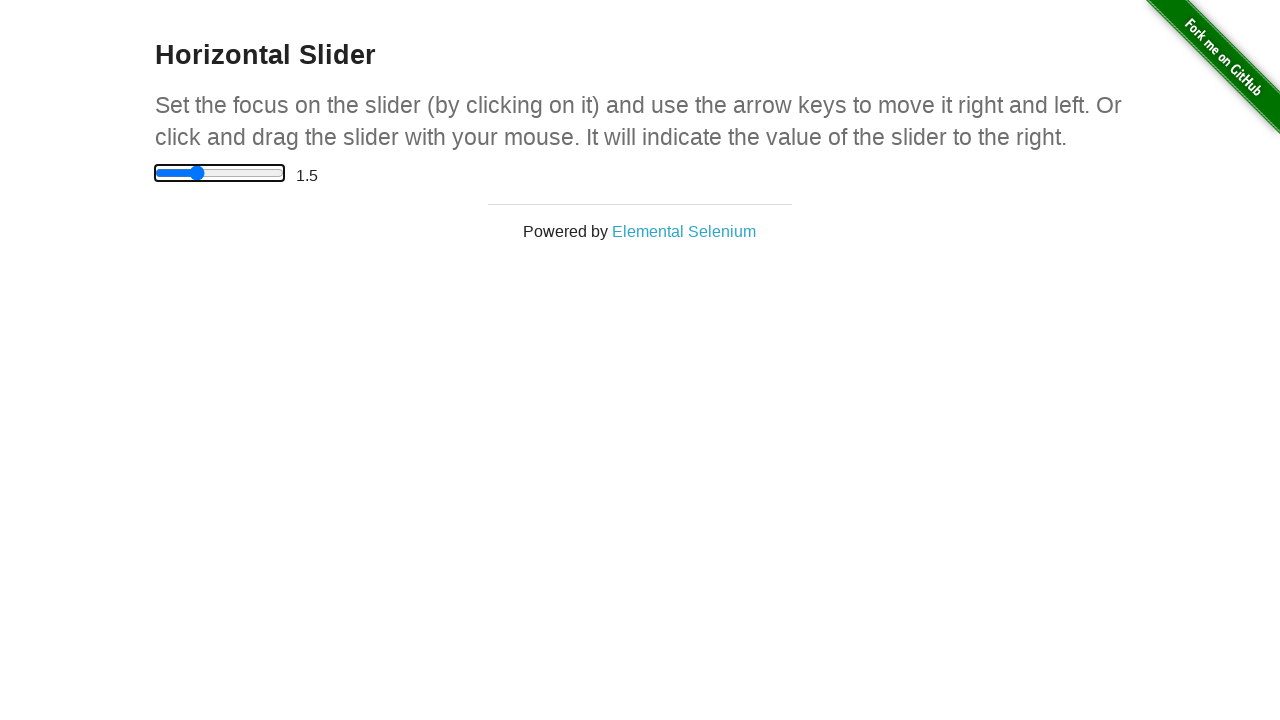

Pressed ArrowLeft on slider (movement 8/11) on xpath=//input[@type='range']
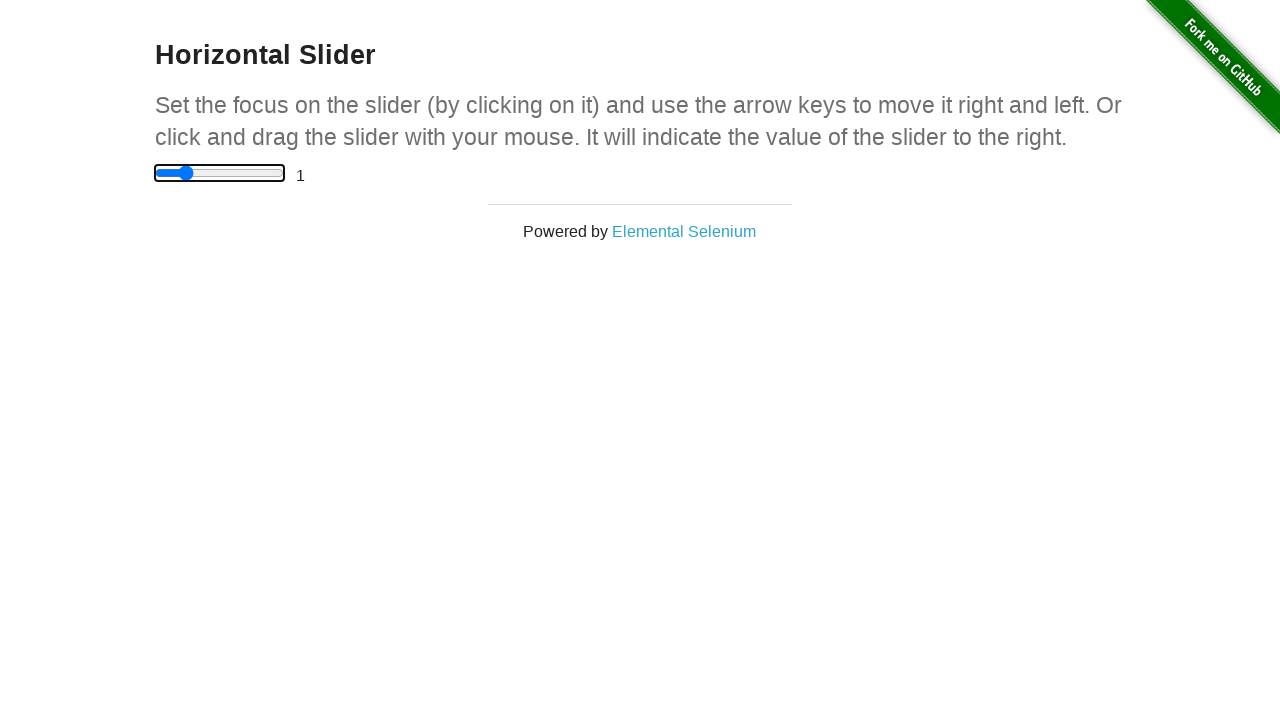

Pressed ArrowLeft on slider (movement 9/11) on xpath=//input[@type='range']
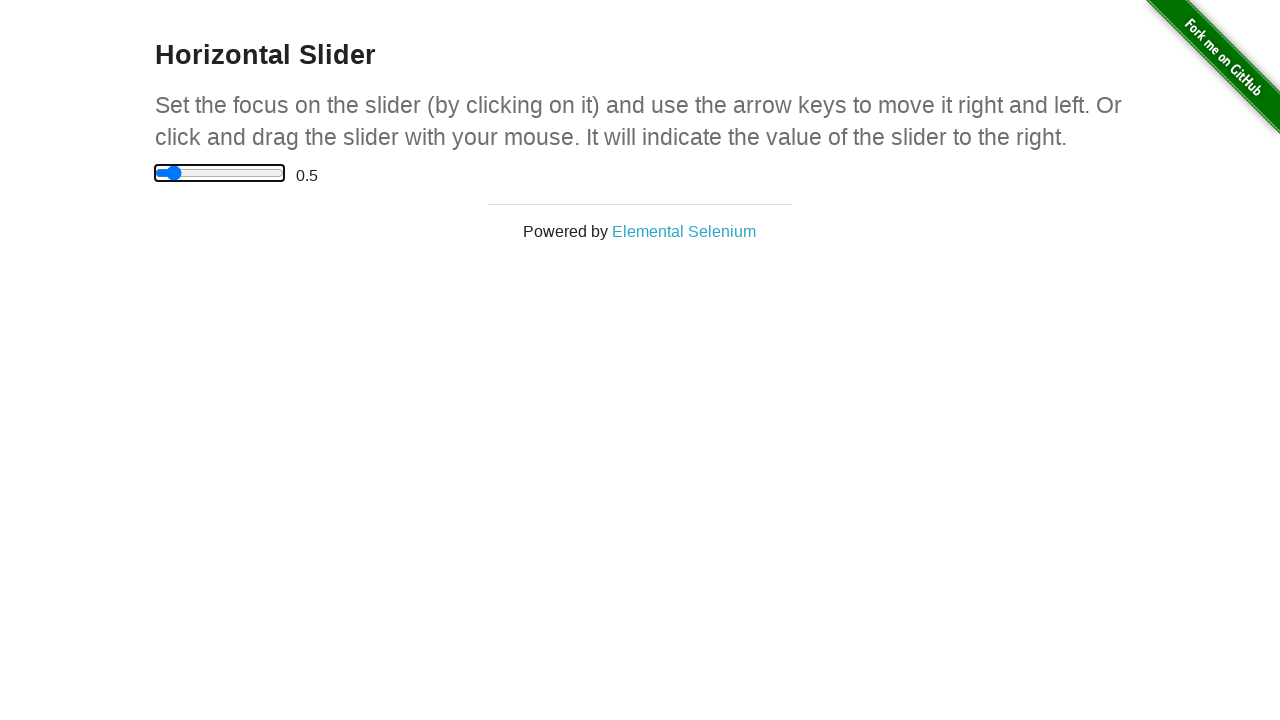

Pressed ArrowLeft on slider (movement 10/11) on xpath=//input[@type='range']
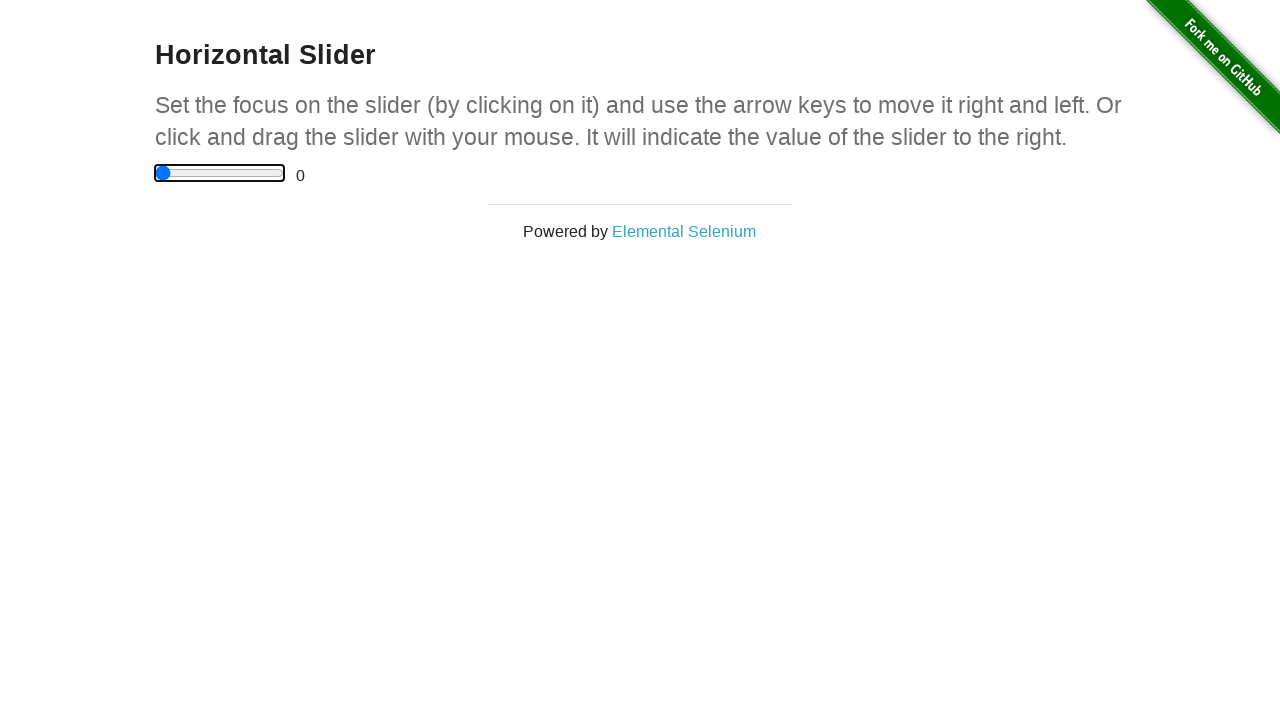

Pressed ArrowLeft on slider (movement 11/11) on xpath=//input[@type='range']
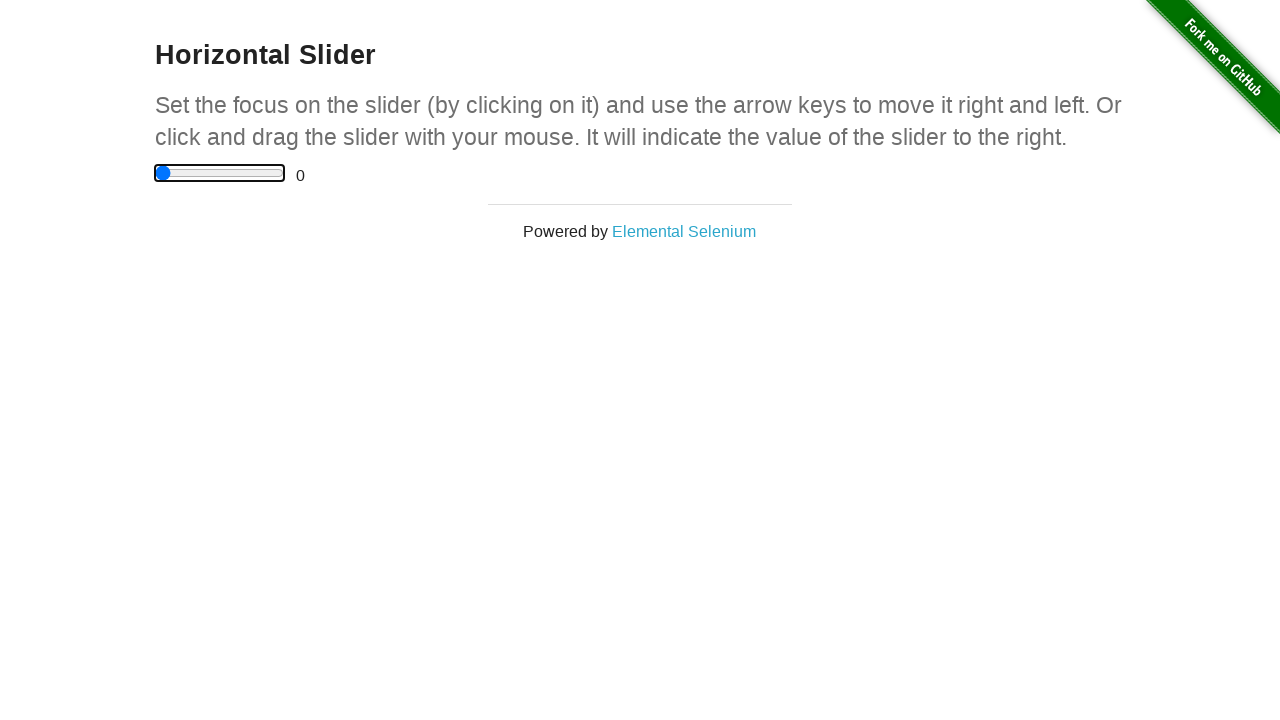

Waited 100ms for final slider value to update
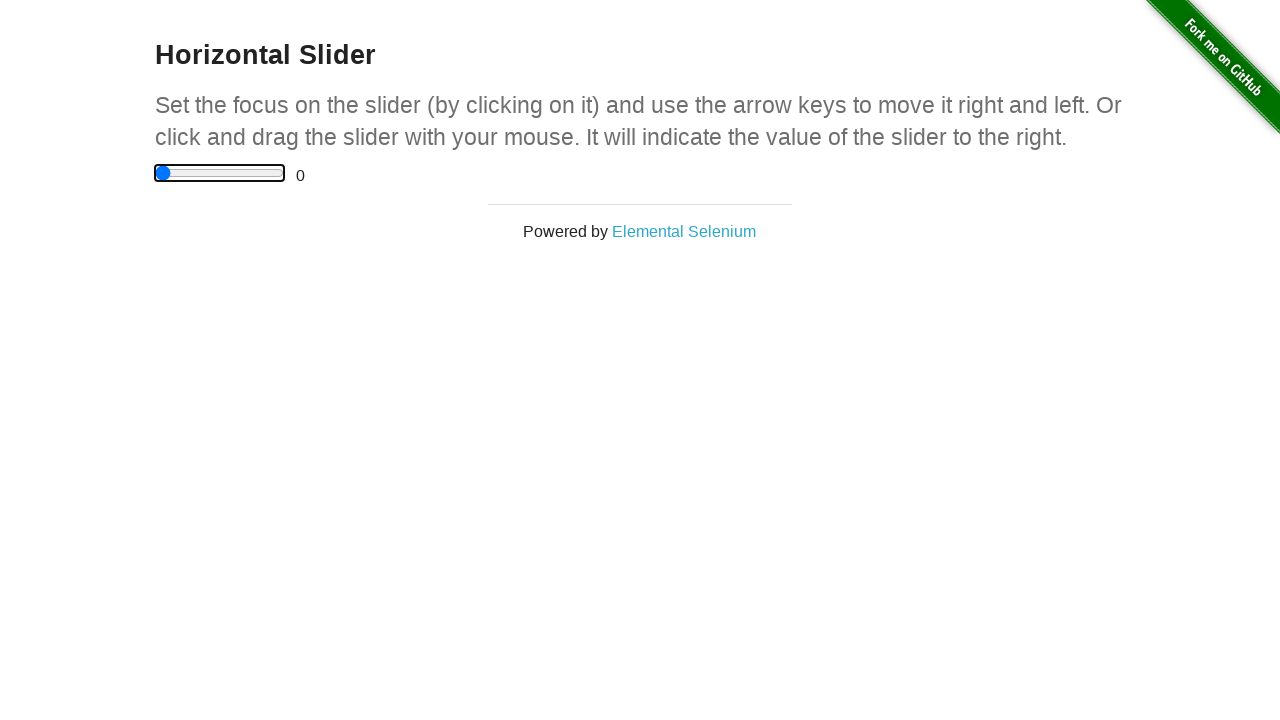

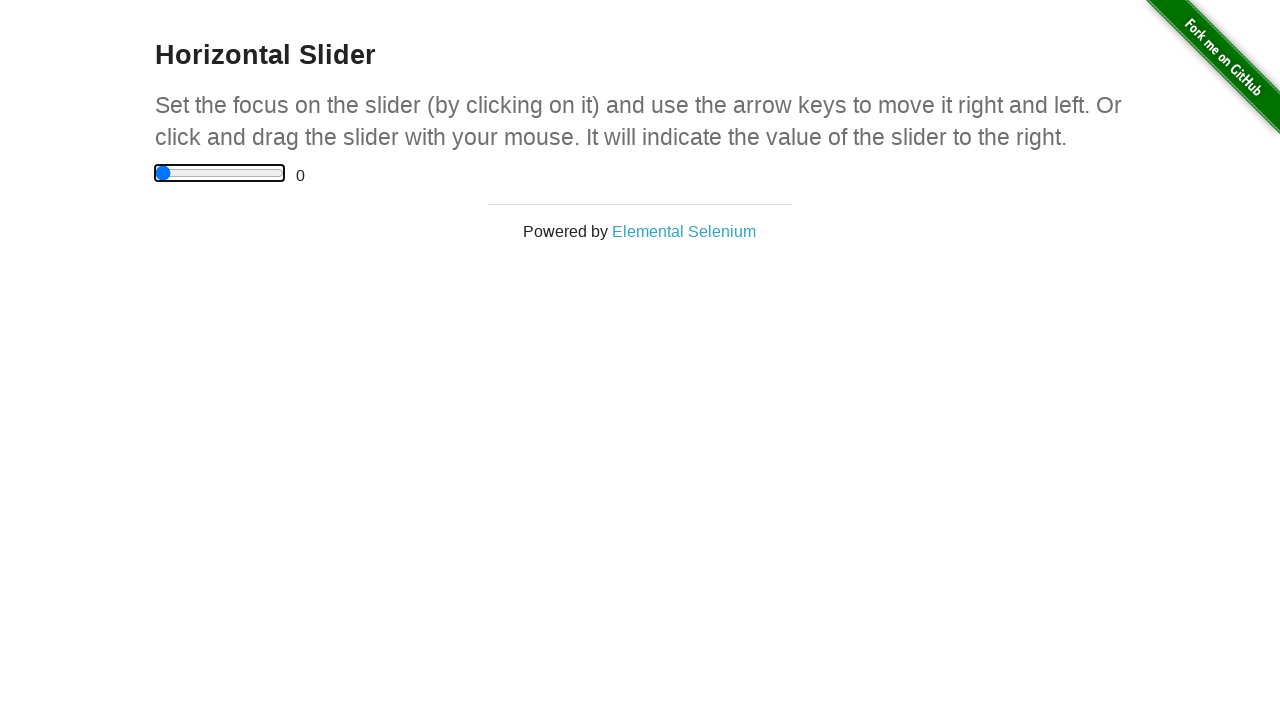